Navigates to a hotel booking application and clicks the login button, then verifies the username input field is present and visible on the page.

Starting URL: https://adactinhotelapp.com/

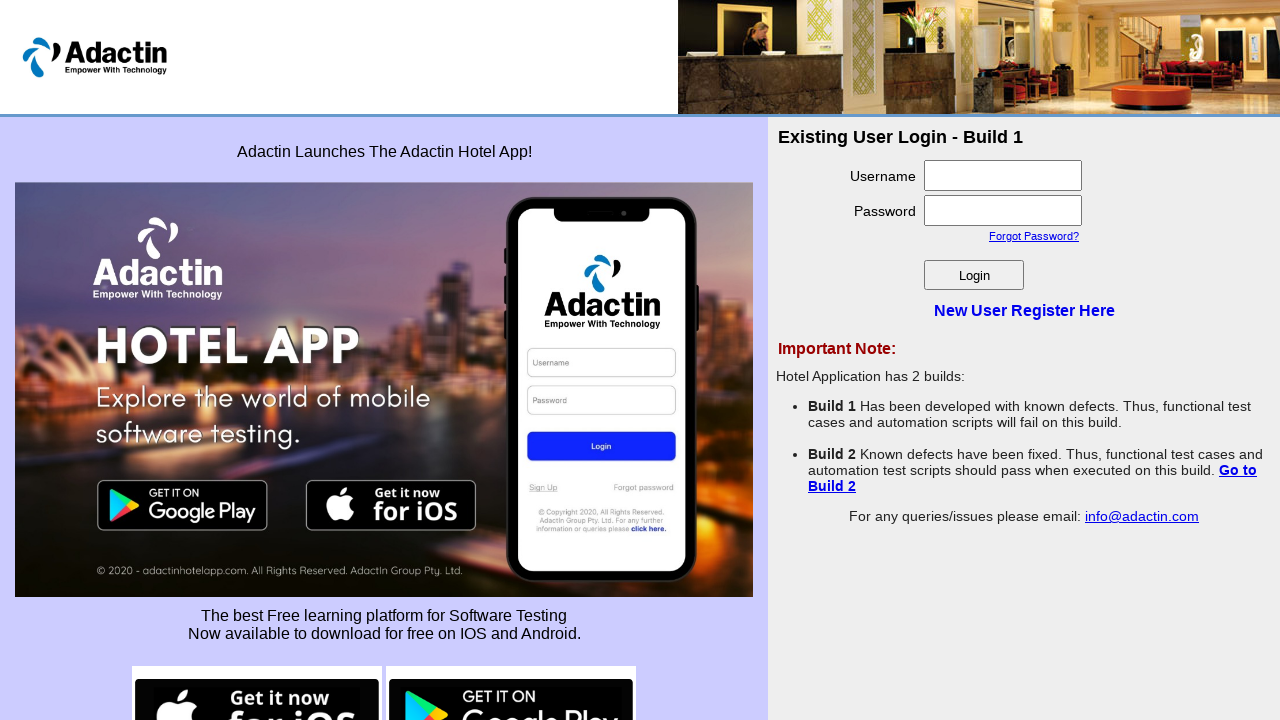

Clicked the login button at (974, 275) on #login
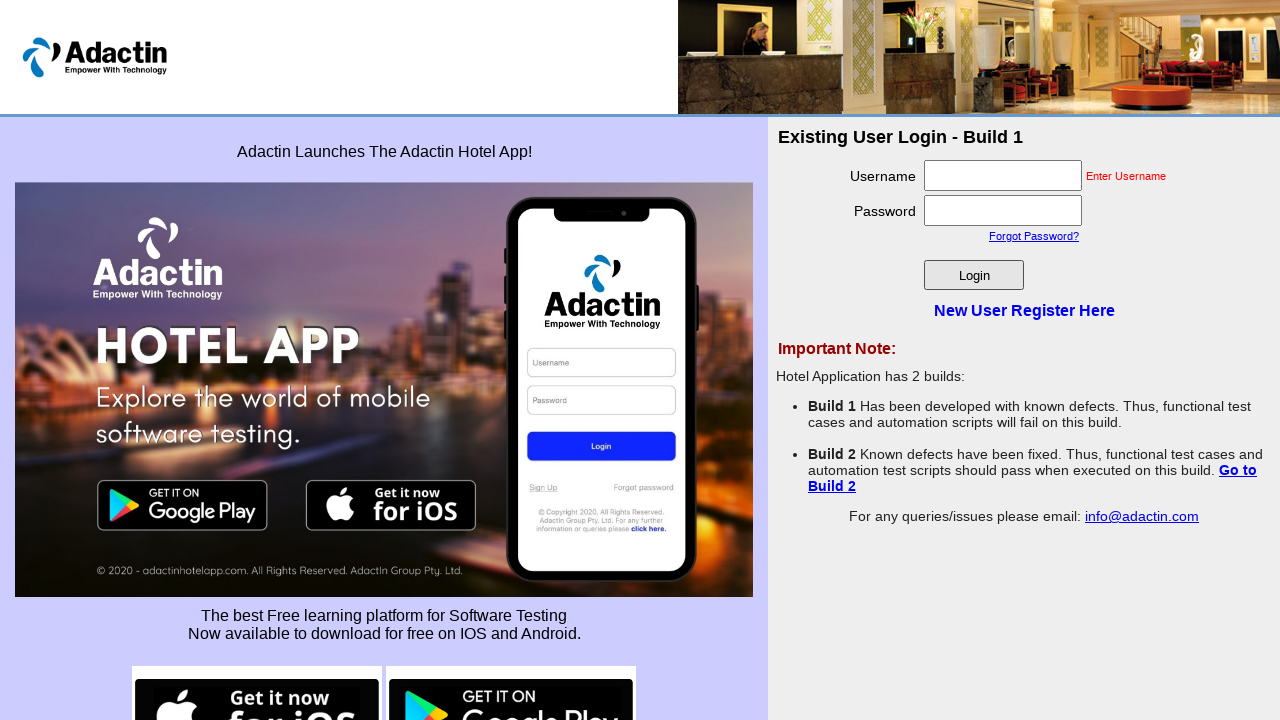

Username input field loaded and is present on the page
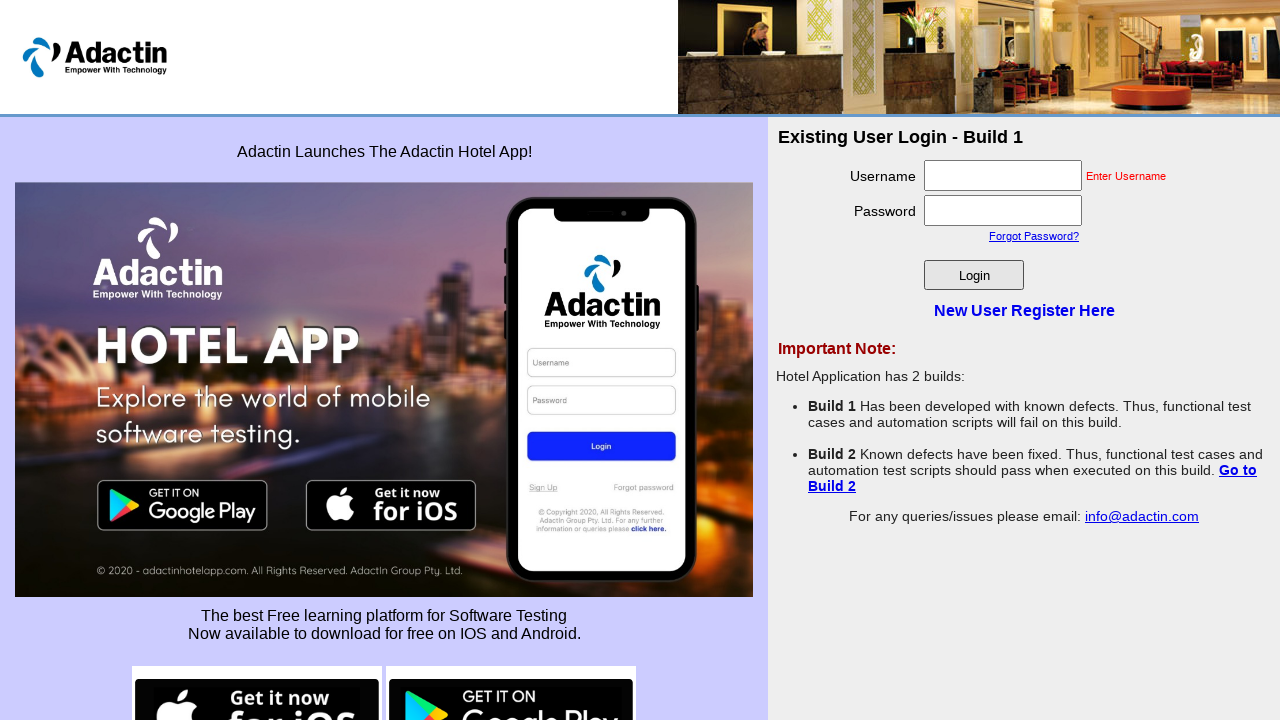

Located the username input field element
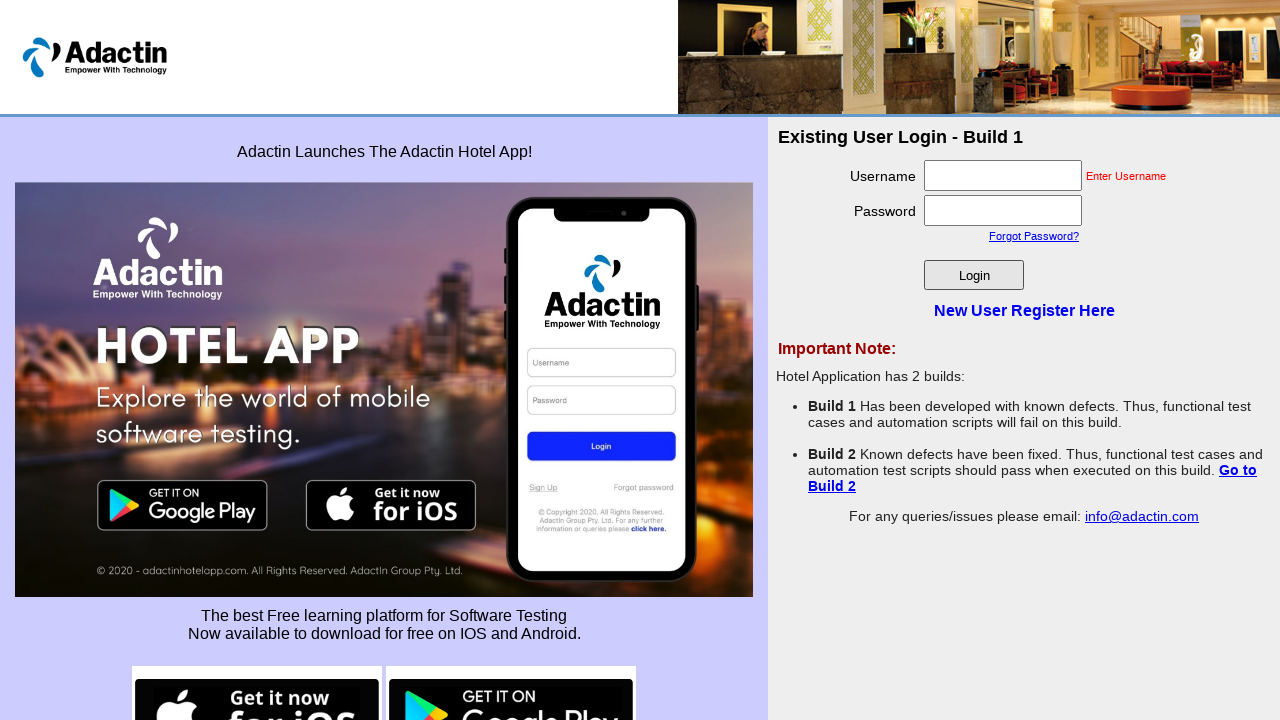

Verified username input field is visible
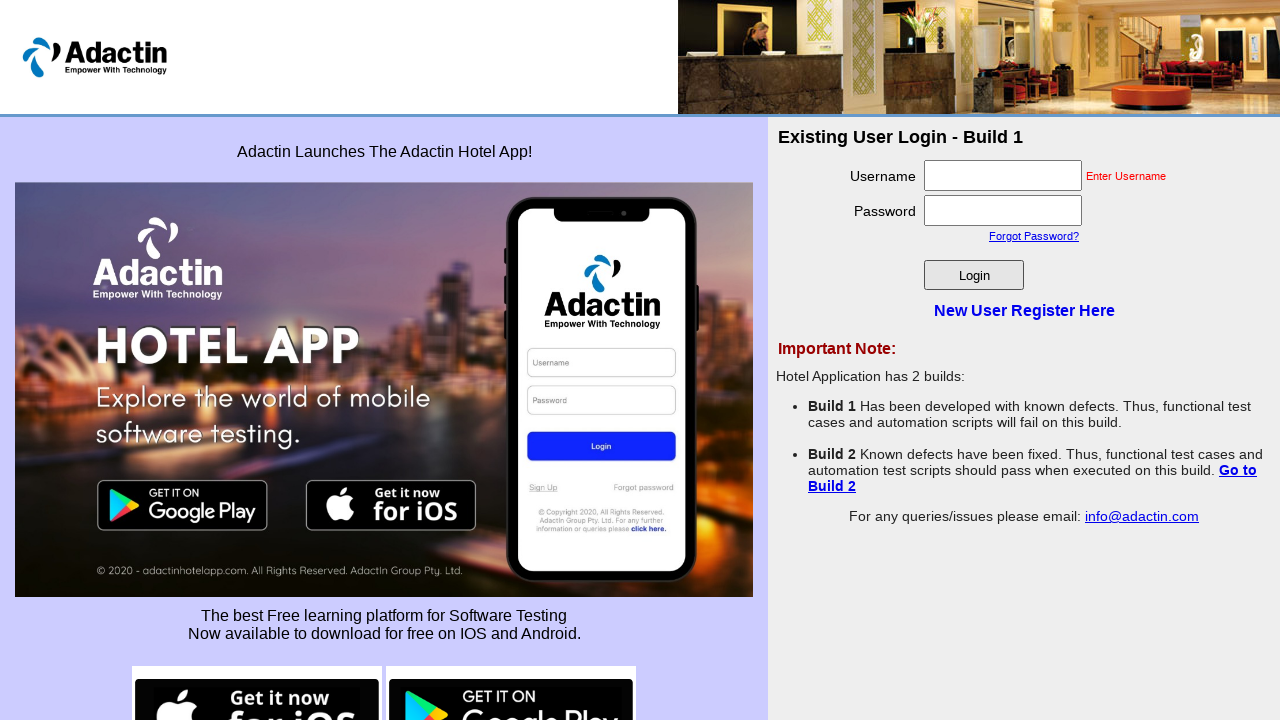

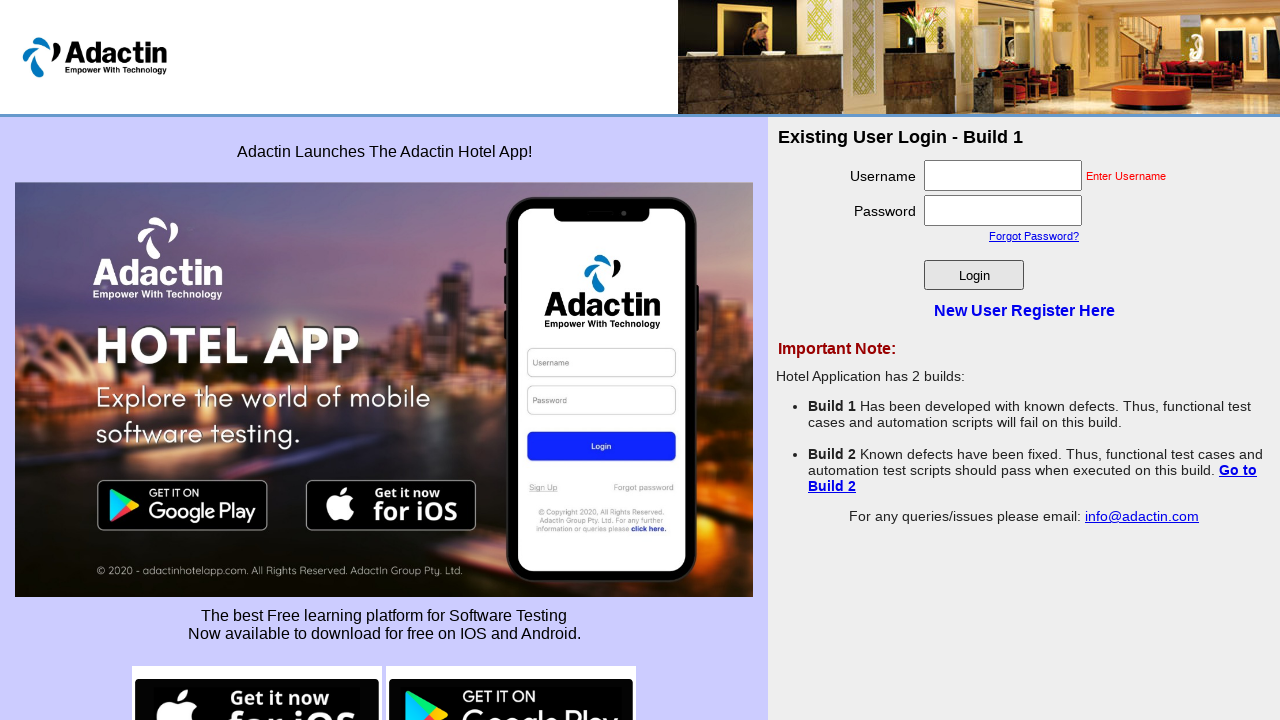